Creates 3 tasks, uses the toggle-all button to mark all as completed, and verifies the items left counter shows 0.

Starting URL: https://todomvc.com/examples/react/dist/

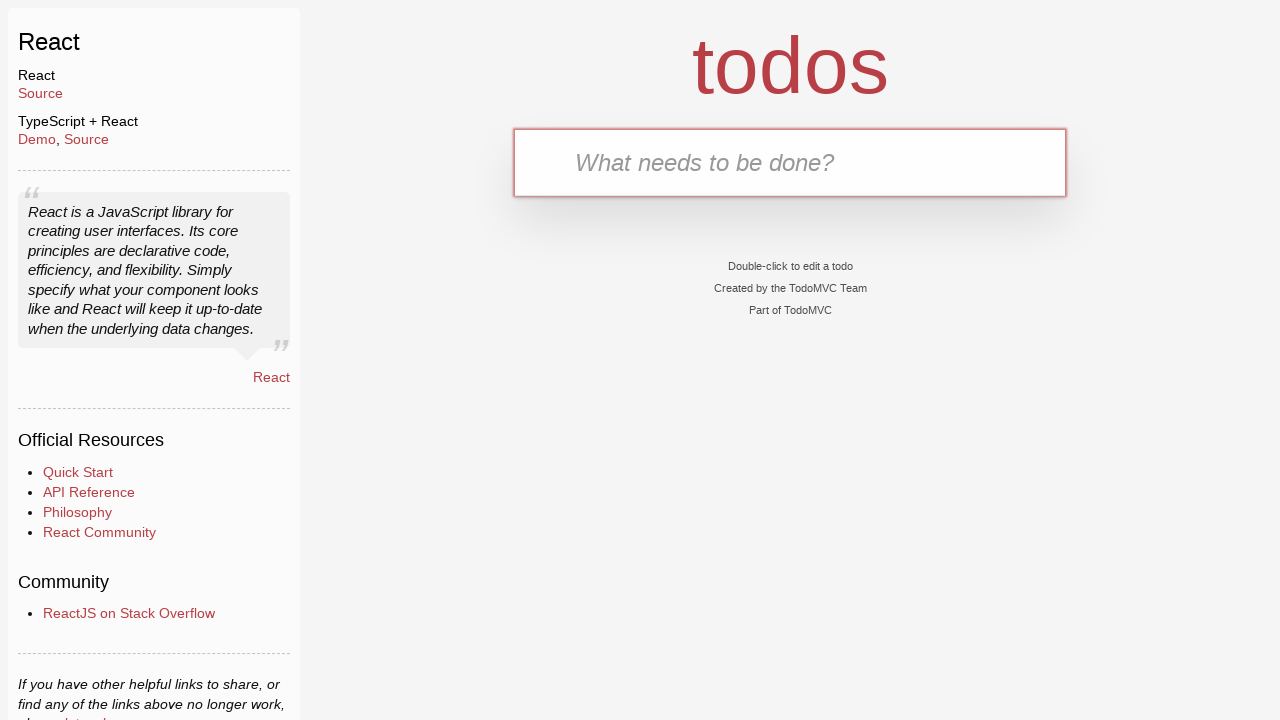

Navigated to TodoMVC React application
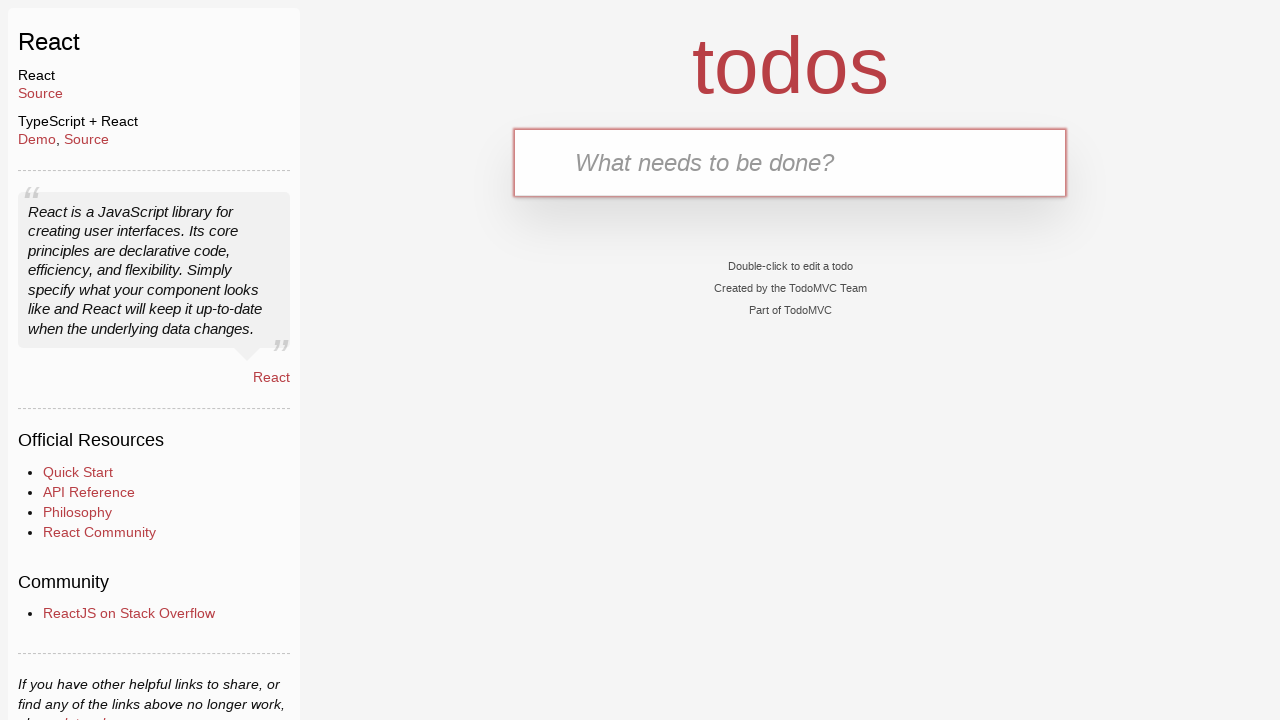

Filled task input field with 'task1' on #todo-input
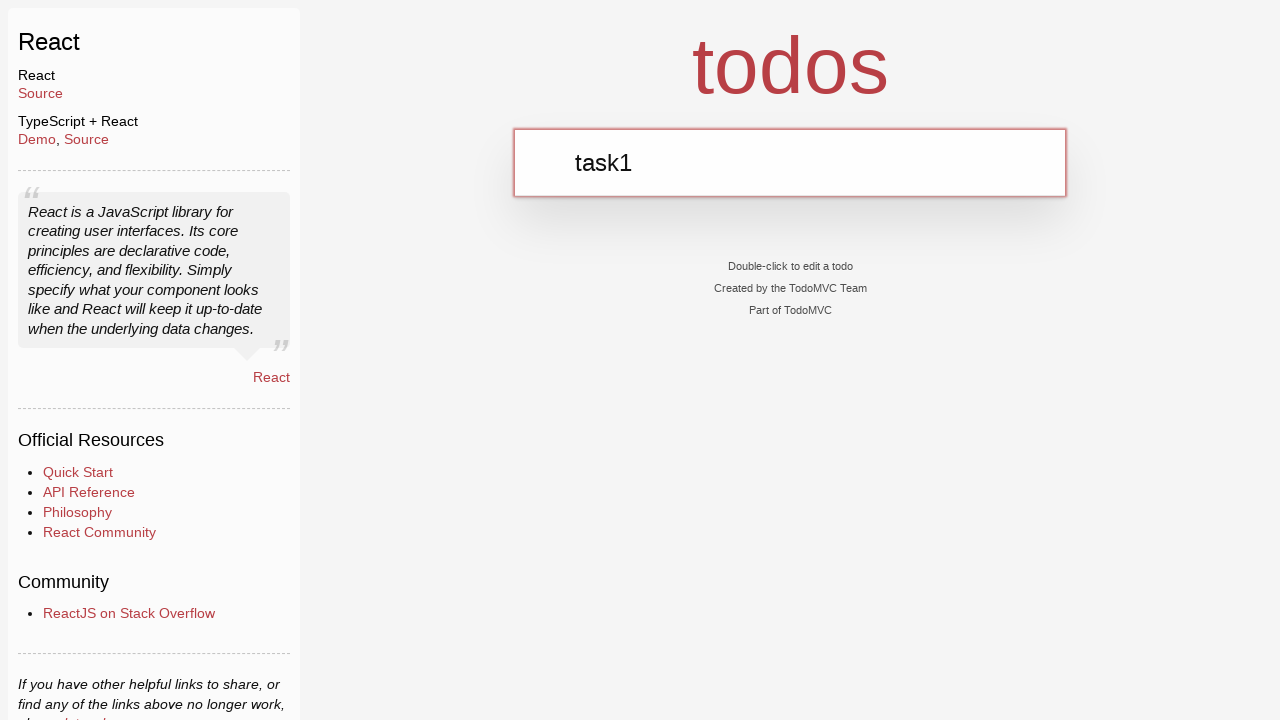

Pressed Enter to create task1 on #todo-input
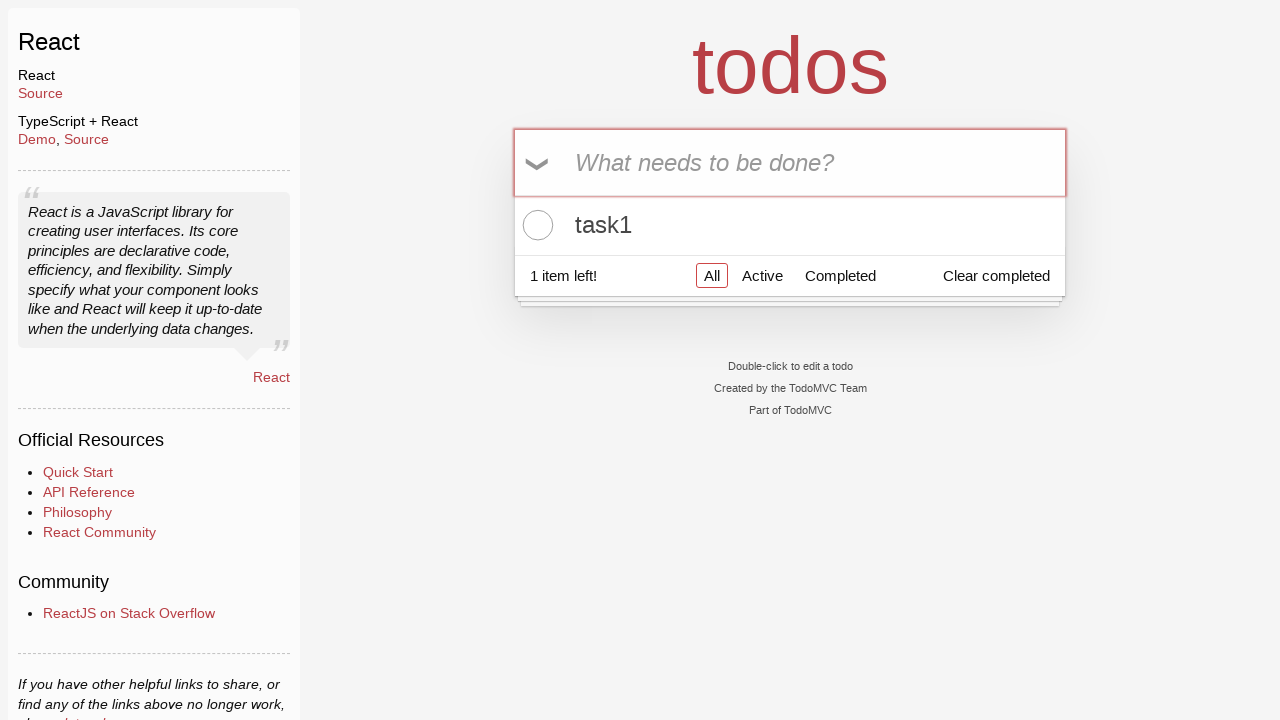

Filled task input field with 'task2' on #todo-input
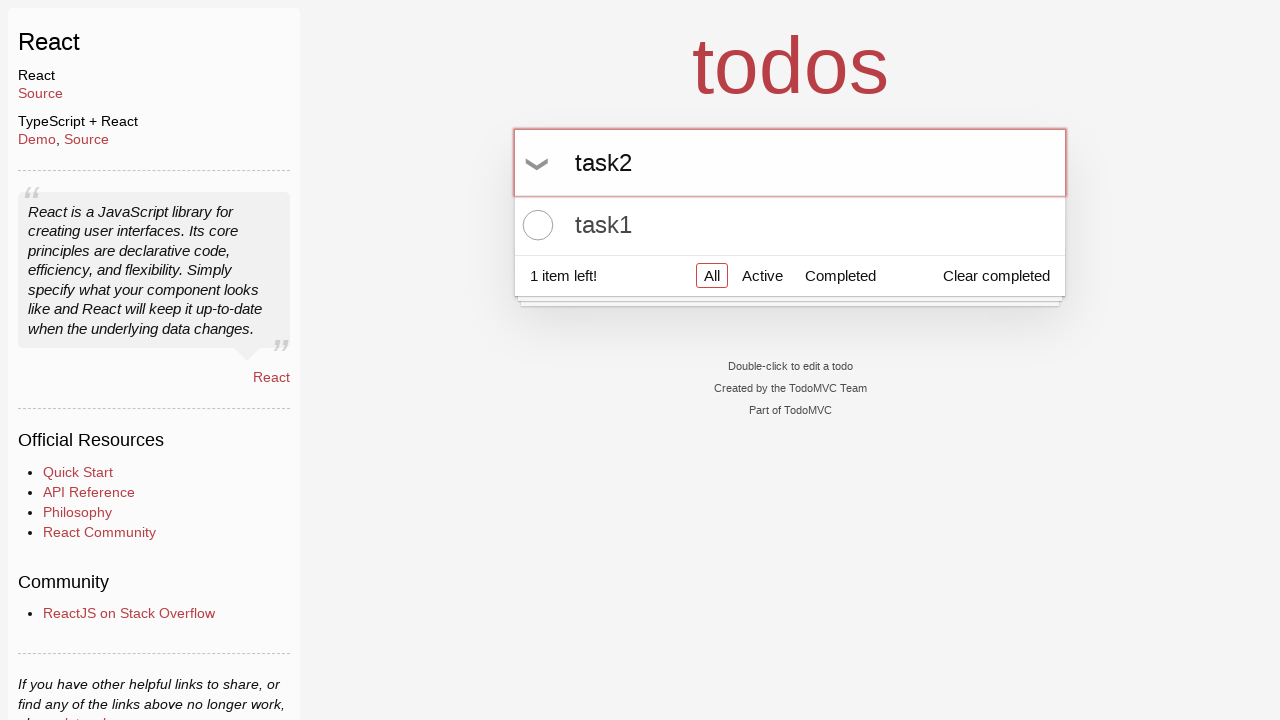

Pressed Enter to create task2 on #todo-input
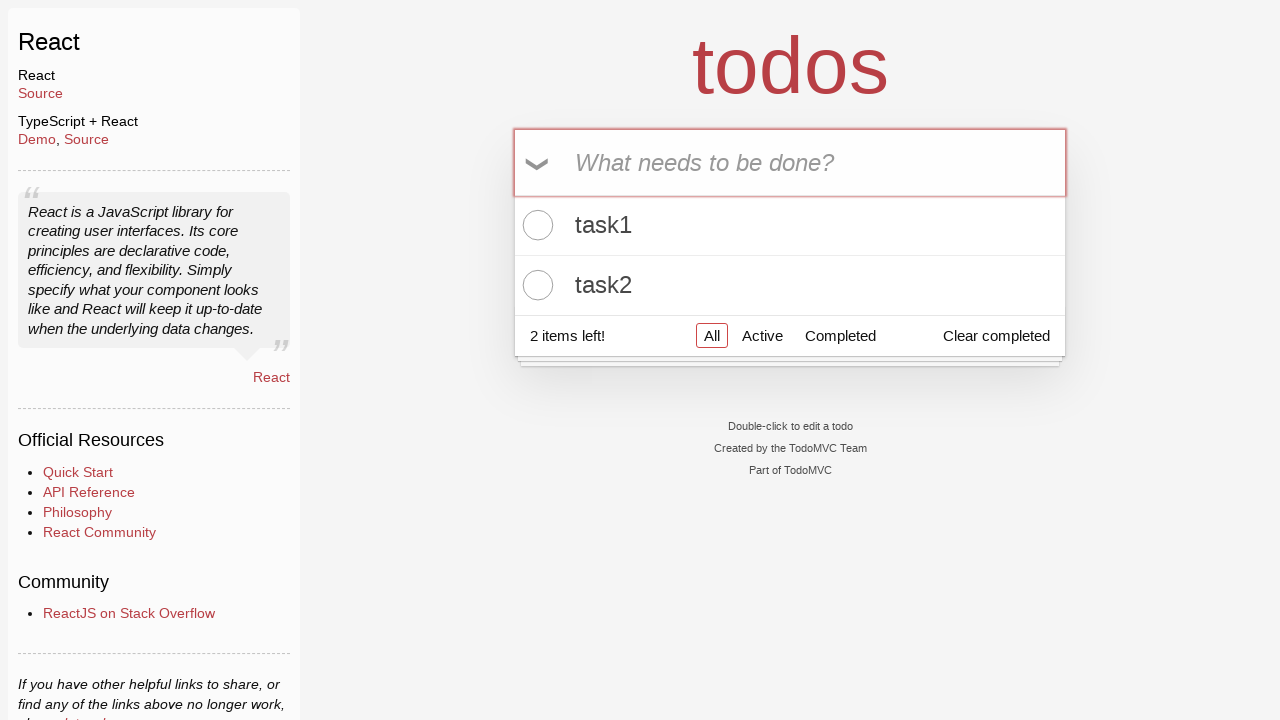

Filled task input field with 'task3' on #todo-input
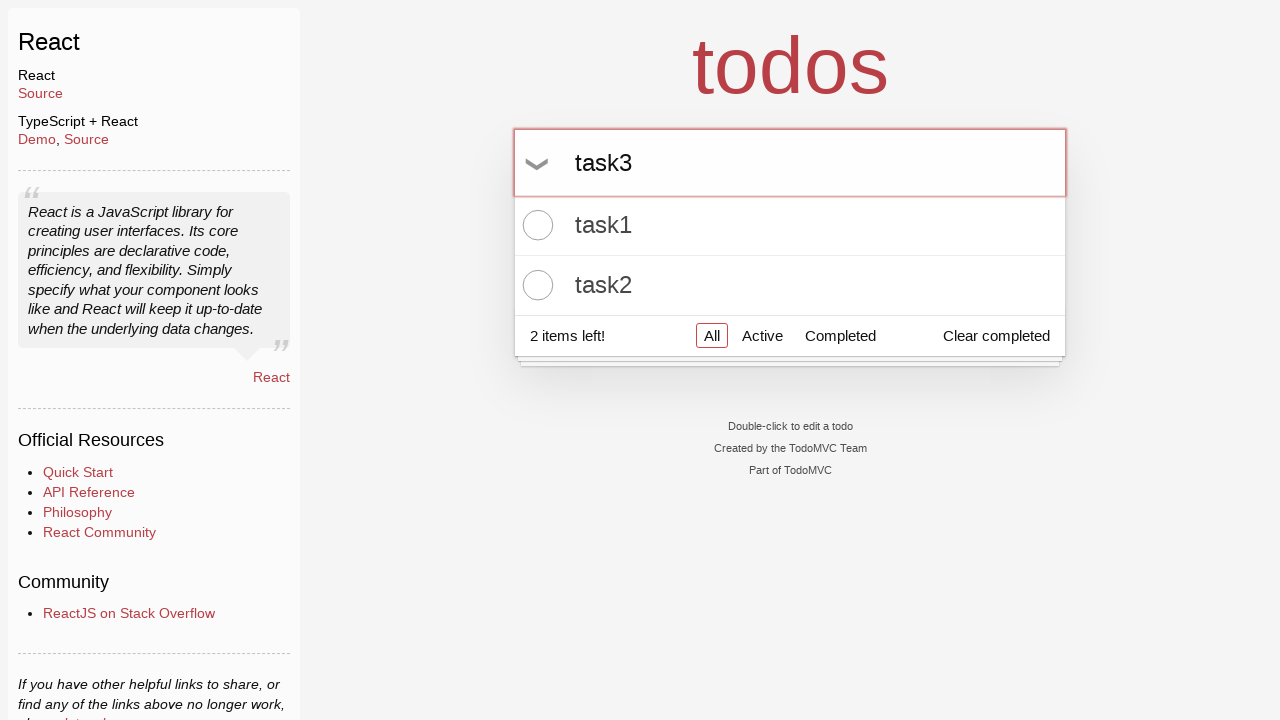

Pressed Enter to create task3 on #todo-input
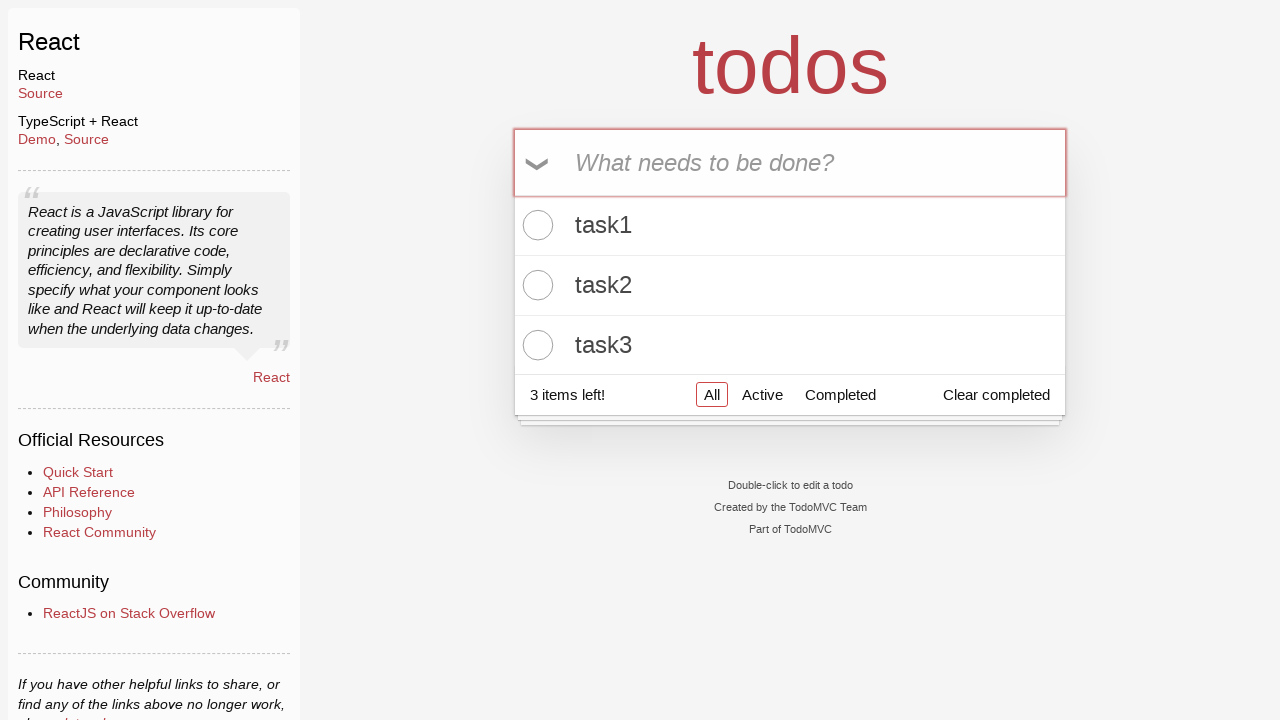

Waited for task items to appear in the DOM
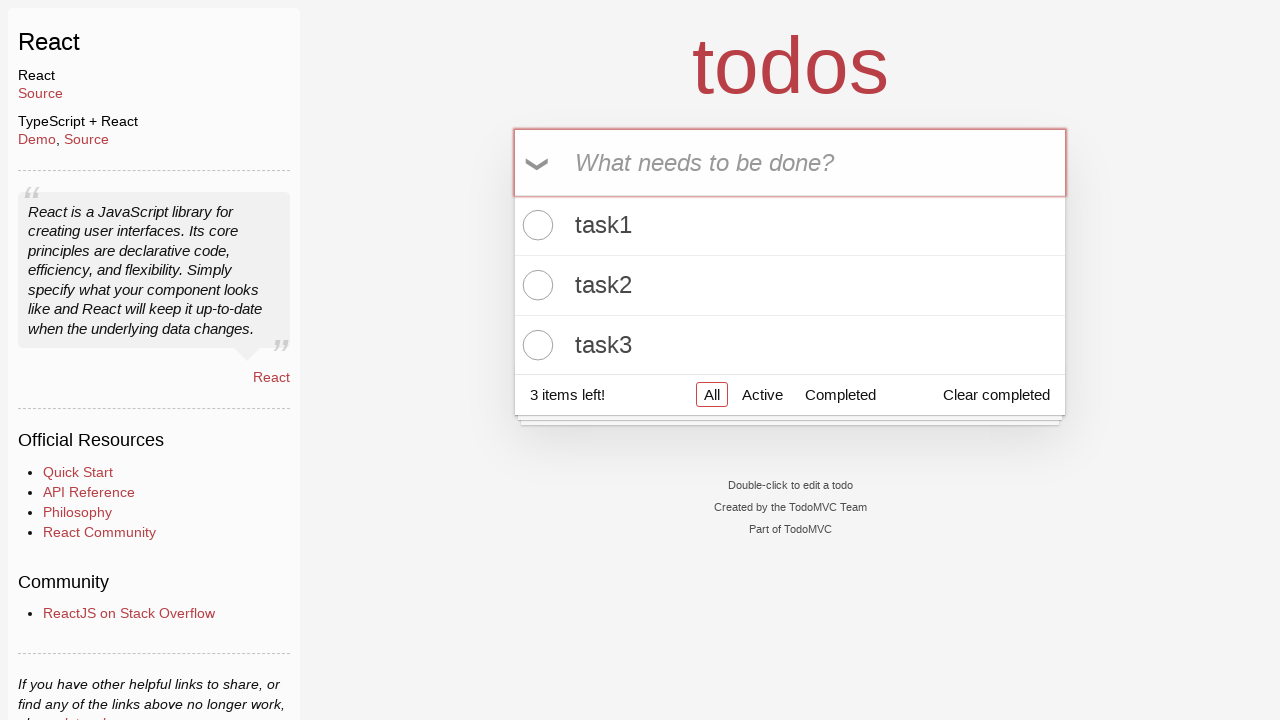

Clicked toggle-all button to mark all tasks as completed at (539, 163) on .toggle-all
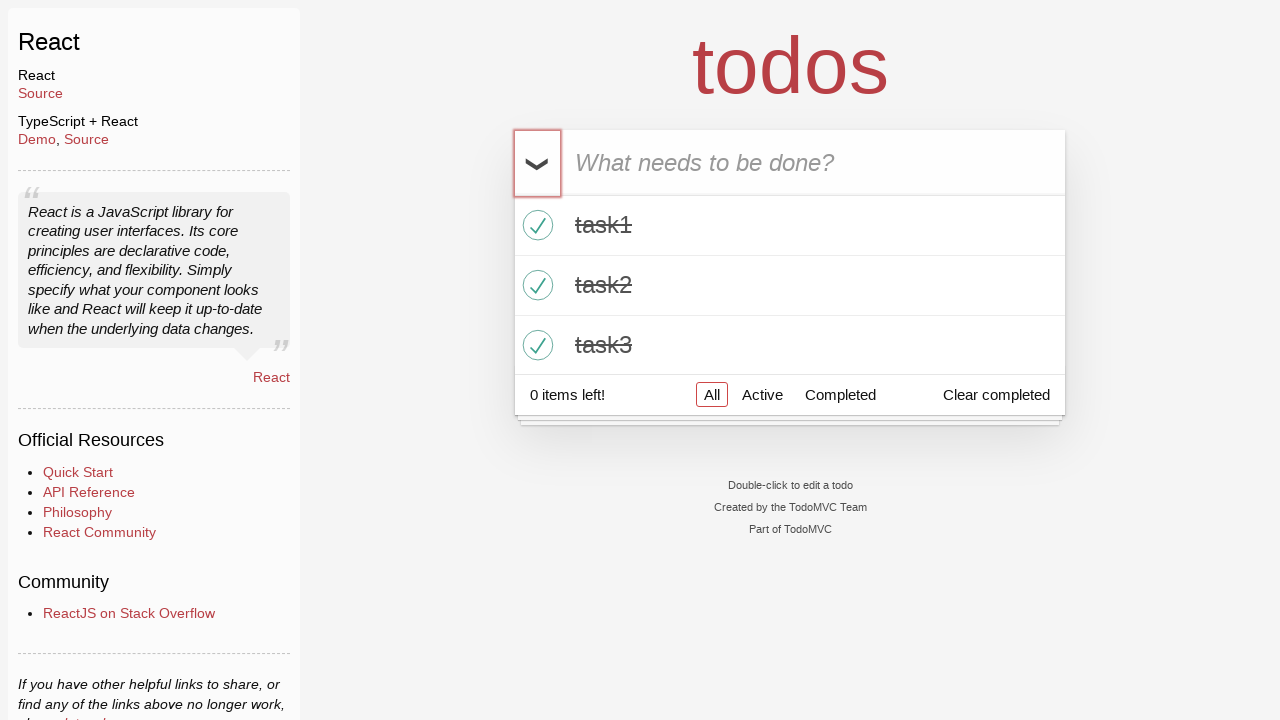

Verified that todo-count shows '0 items left!'
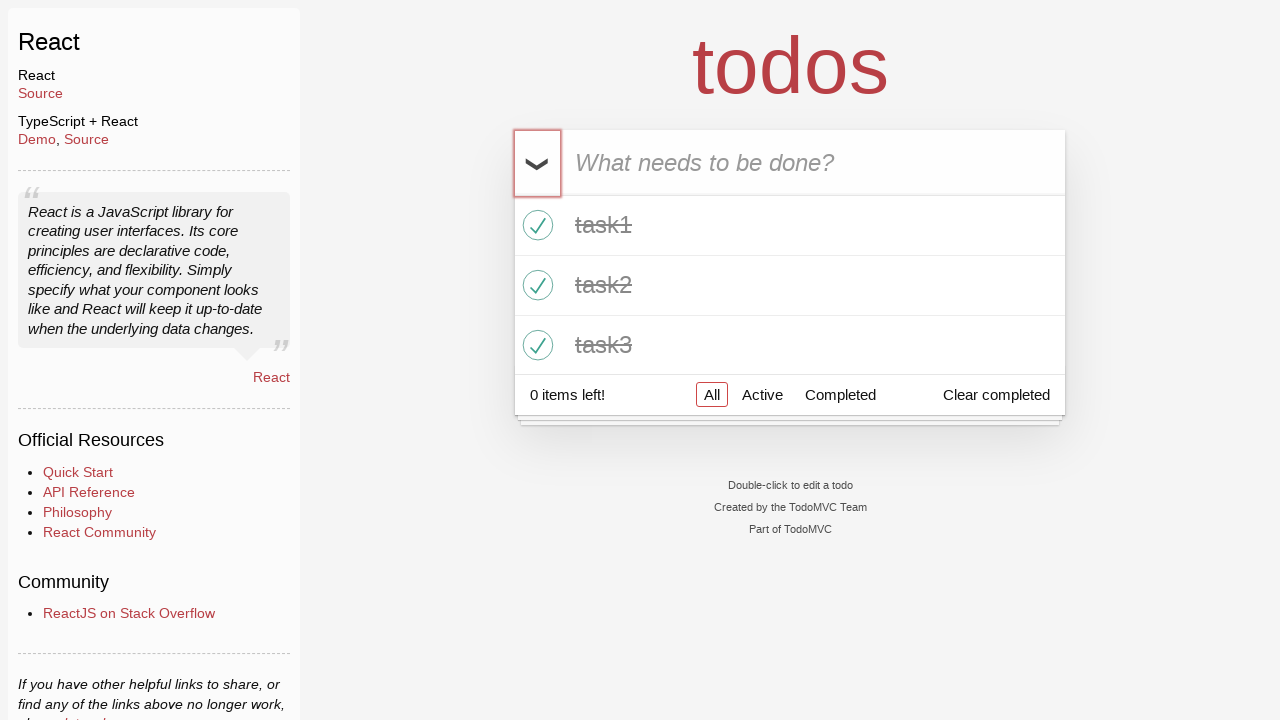

Verified that all 3 tasks have the completed class
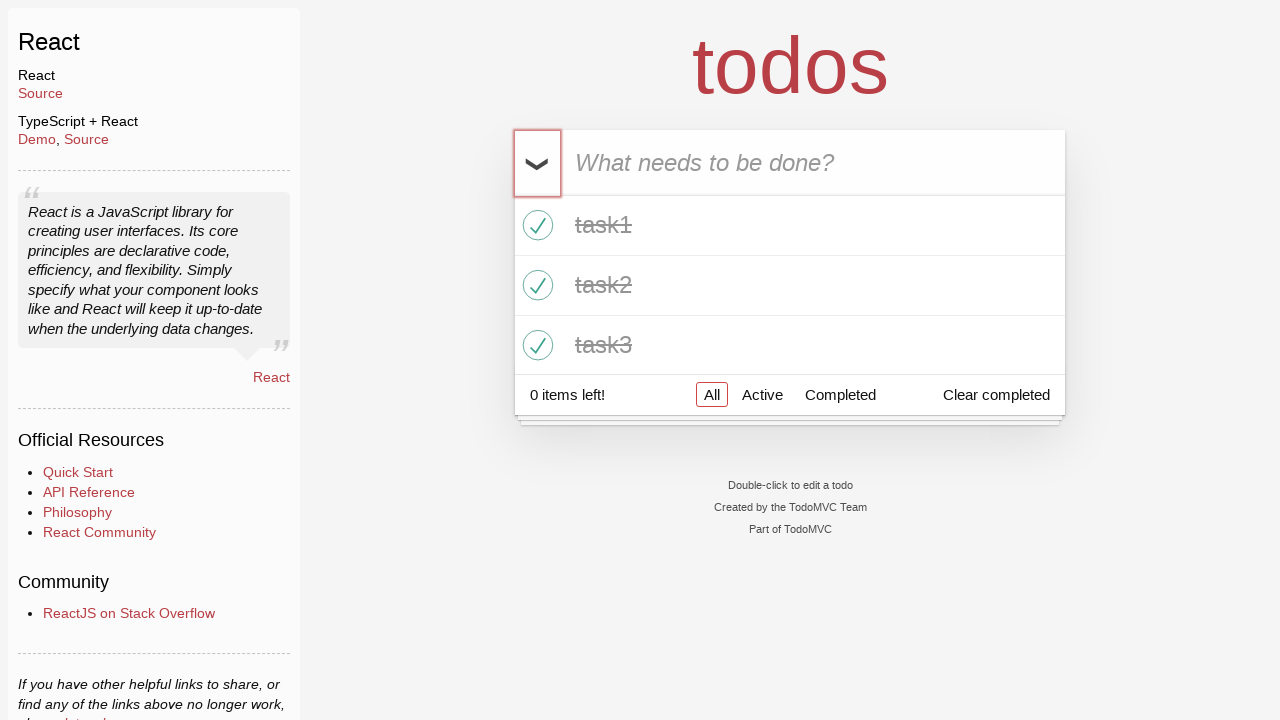

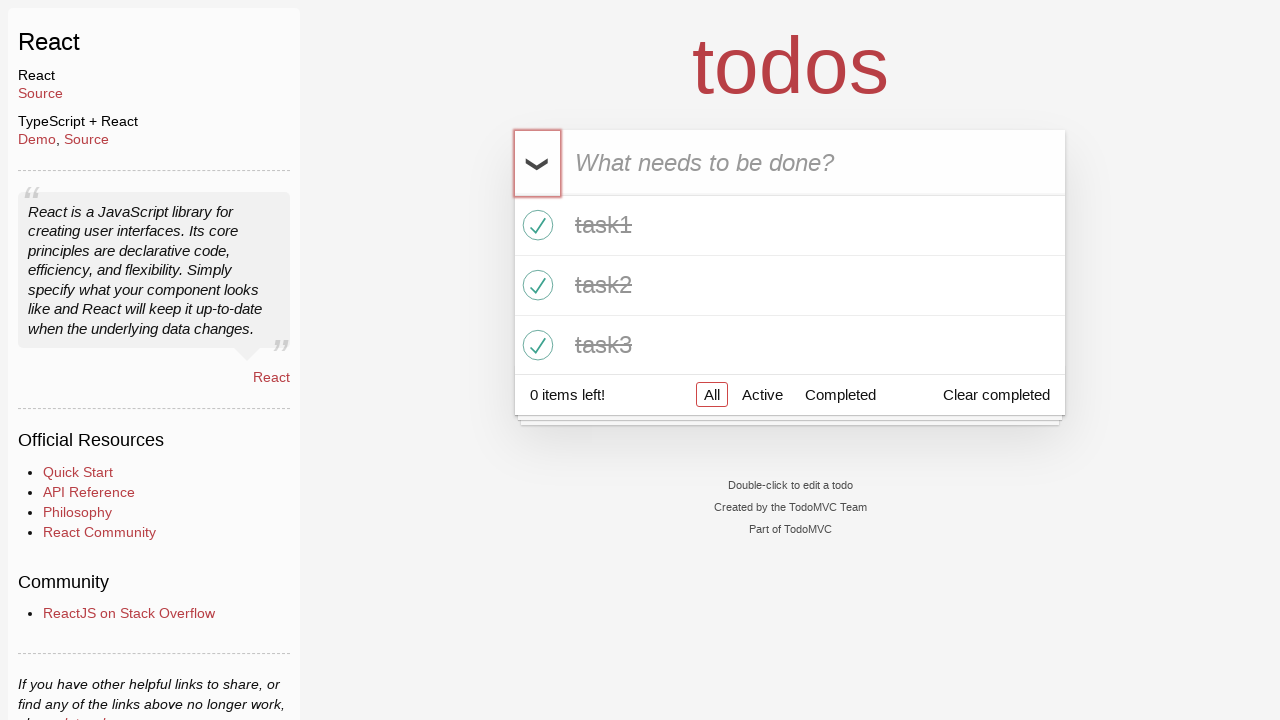